Tests a calculator application by setting delay time, clicking numbers and operators, and waiting for the result

Starting URL: https://bonigarcia.dev/selenium-webdriver-java/slow-calculator.html

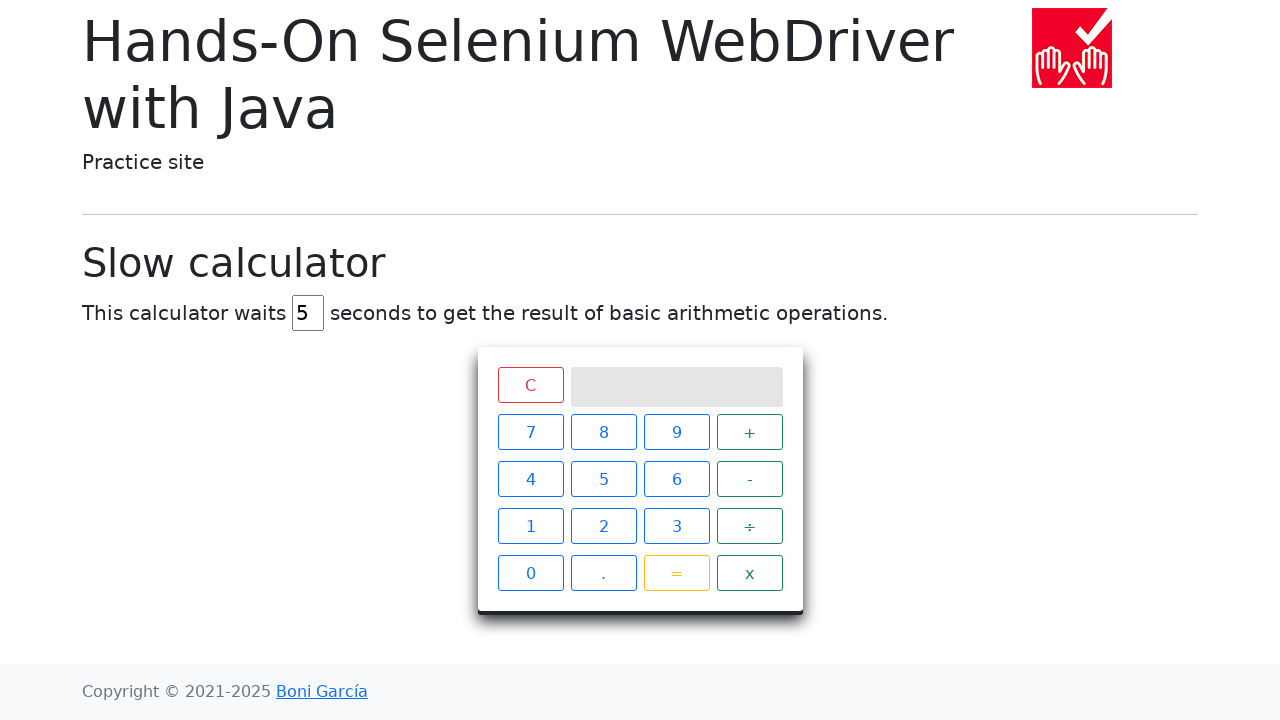

Set calculator delay time to 5 seconds on #delay
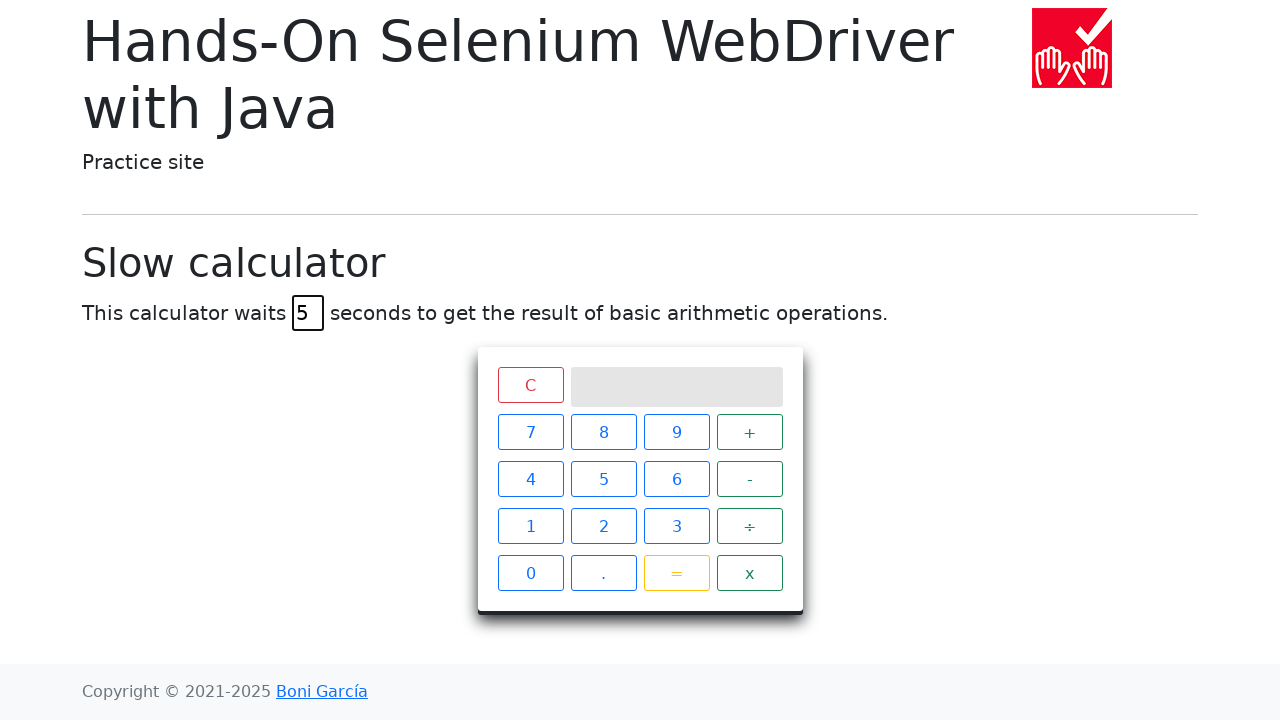

Clicked number 1 at (604, 432) on xpath=//*[@id='calculator']/div[2]/span[2]
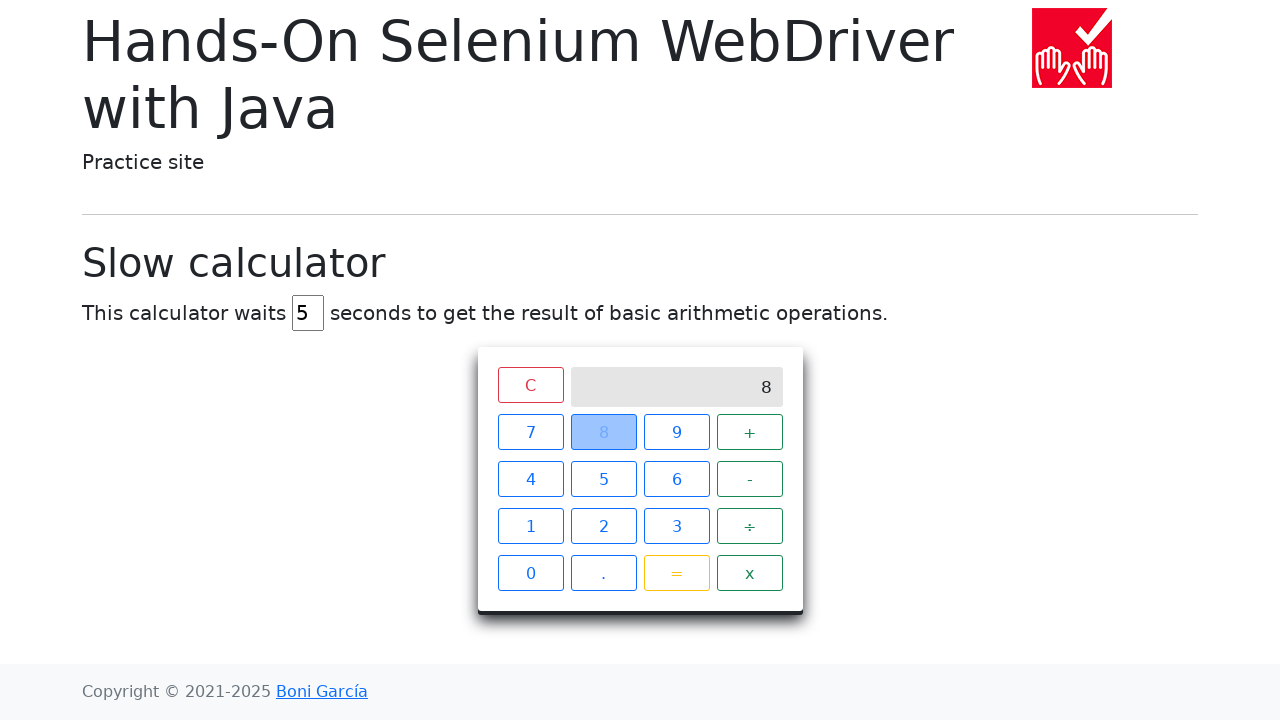

Clicked plus operator at (750, 432) on xpath=//*[@id='calculator']/div[2]/span[4]
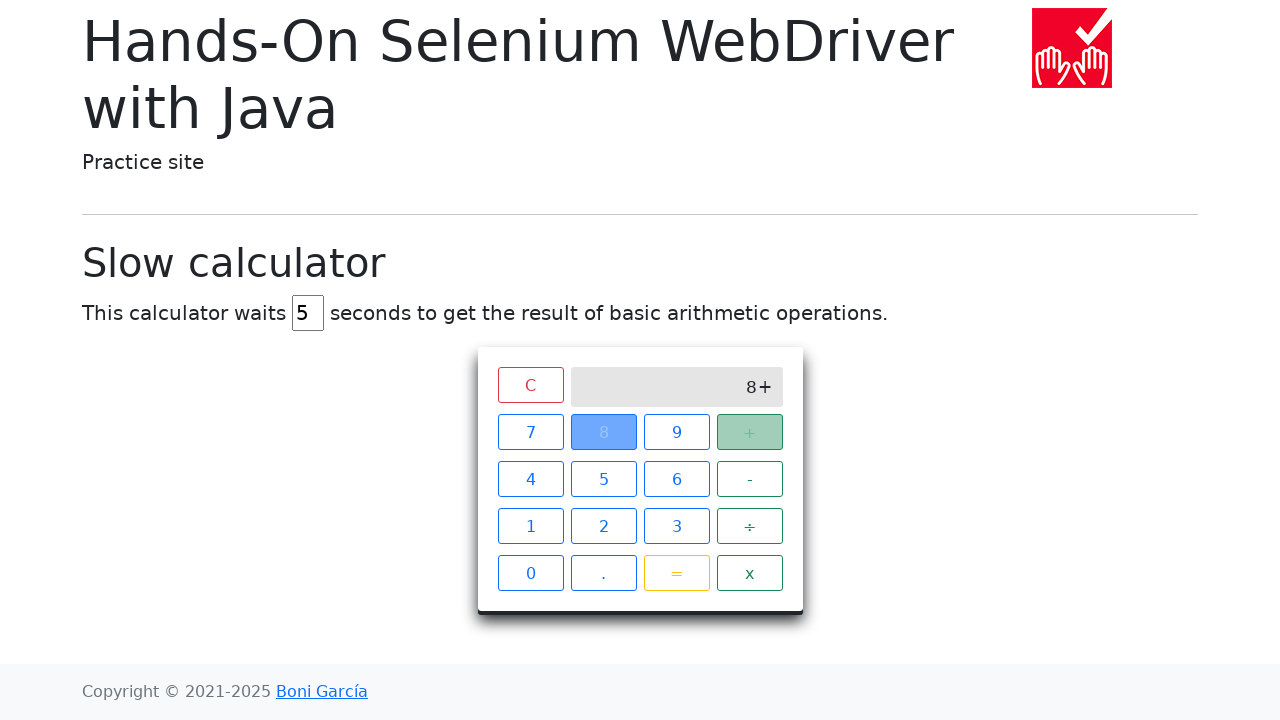

Clicked number 2 at (604, 479) on xpath=//*[@id='calculator']/div[2]/span[6]
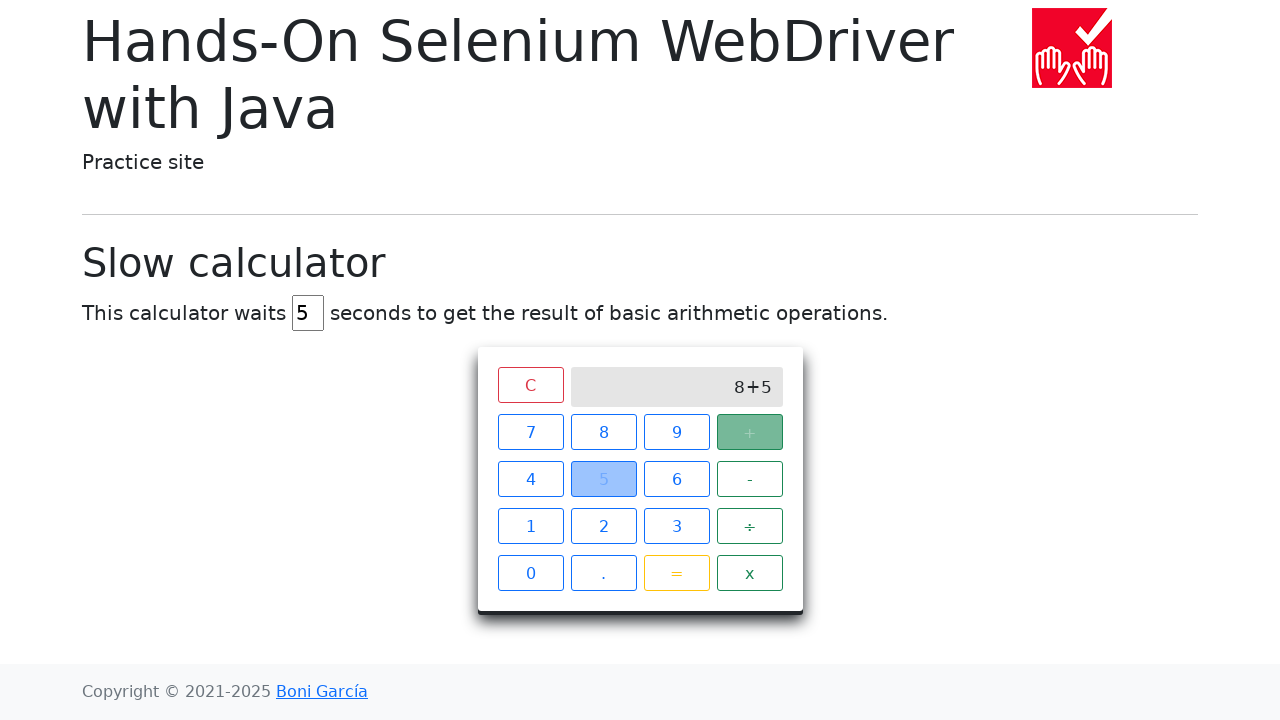

Clicked equals button to calculate result at (676, 573) on xpath=//*[@id='calculator']/div[2]/span[15]
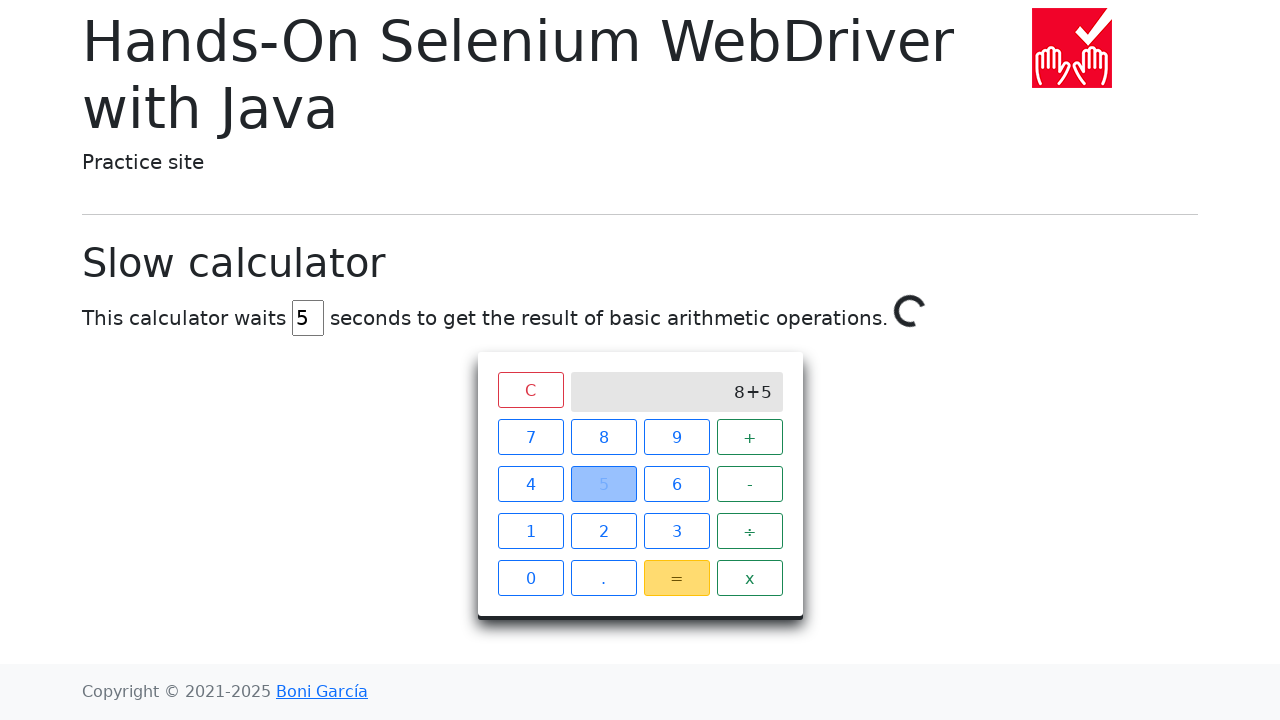

Waited 5 seconds for calculator to process result
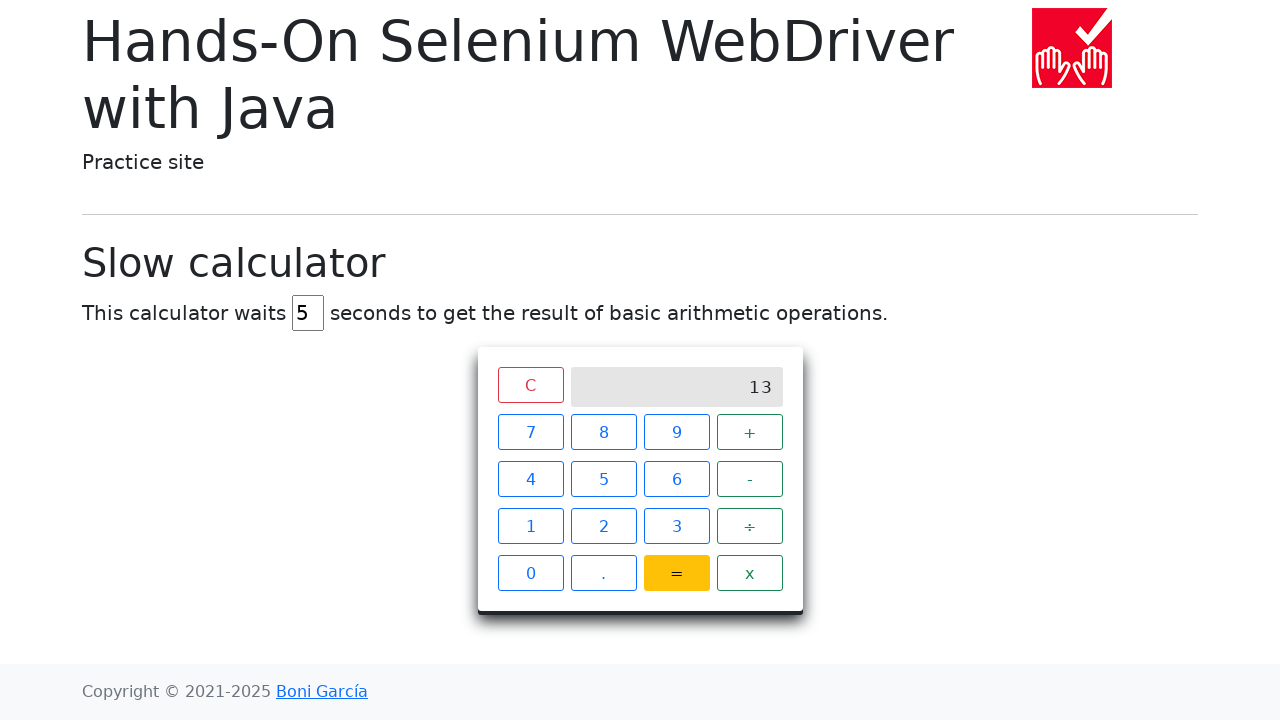

Retrieved calculator result: 13
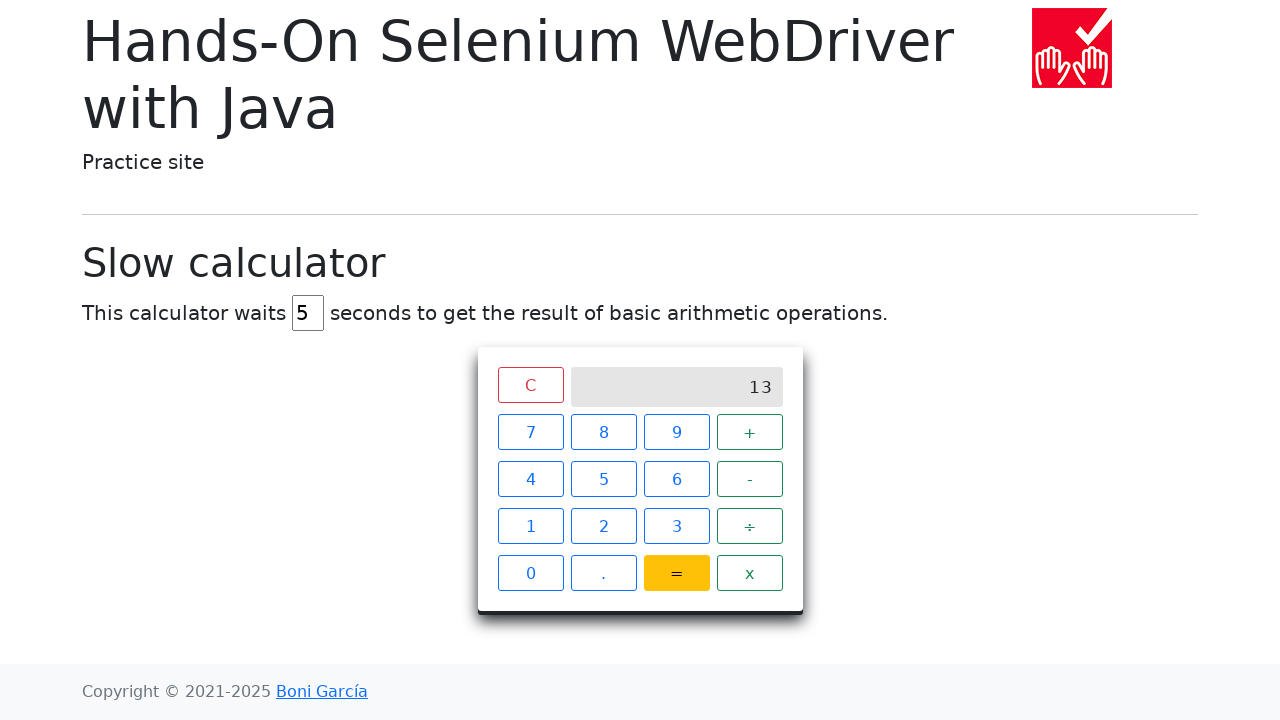

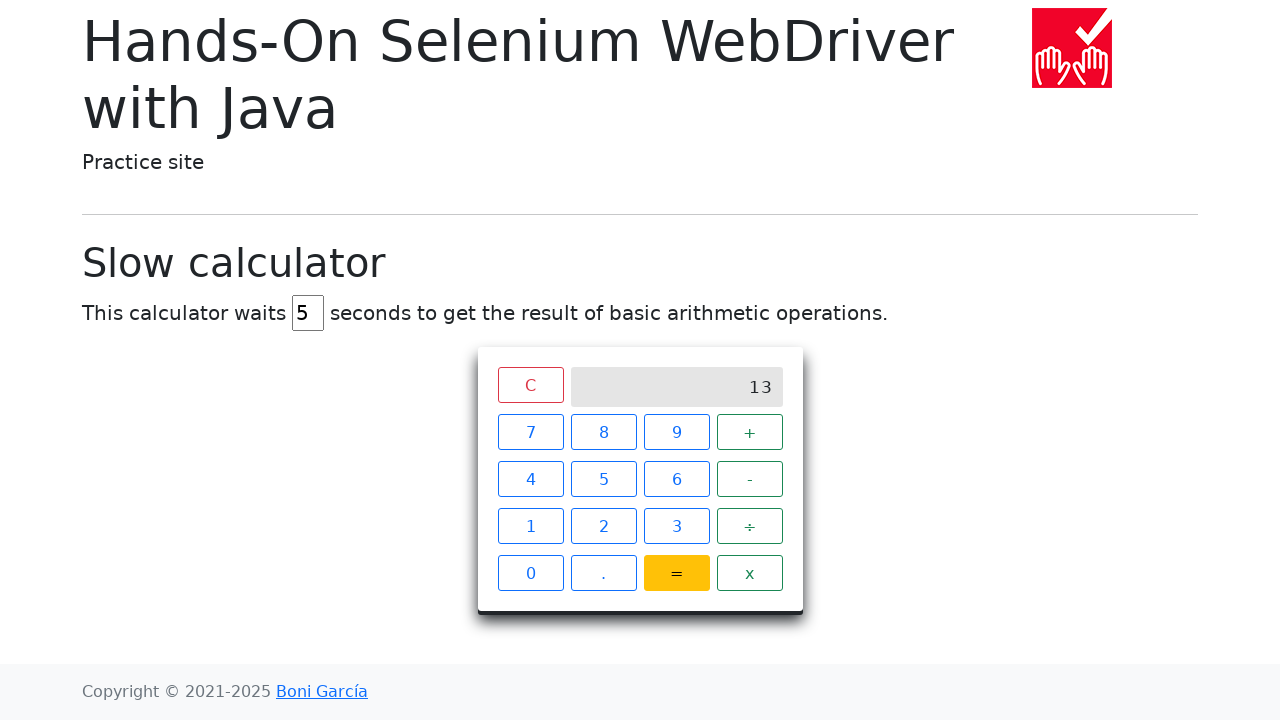